Navigates to the Slow Calculator page from the main page and verifies the page title displays correctly

Starting URL: https://bonigarcia.dev/selenium-webdriver-java/

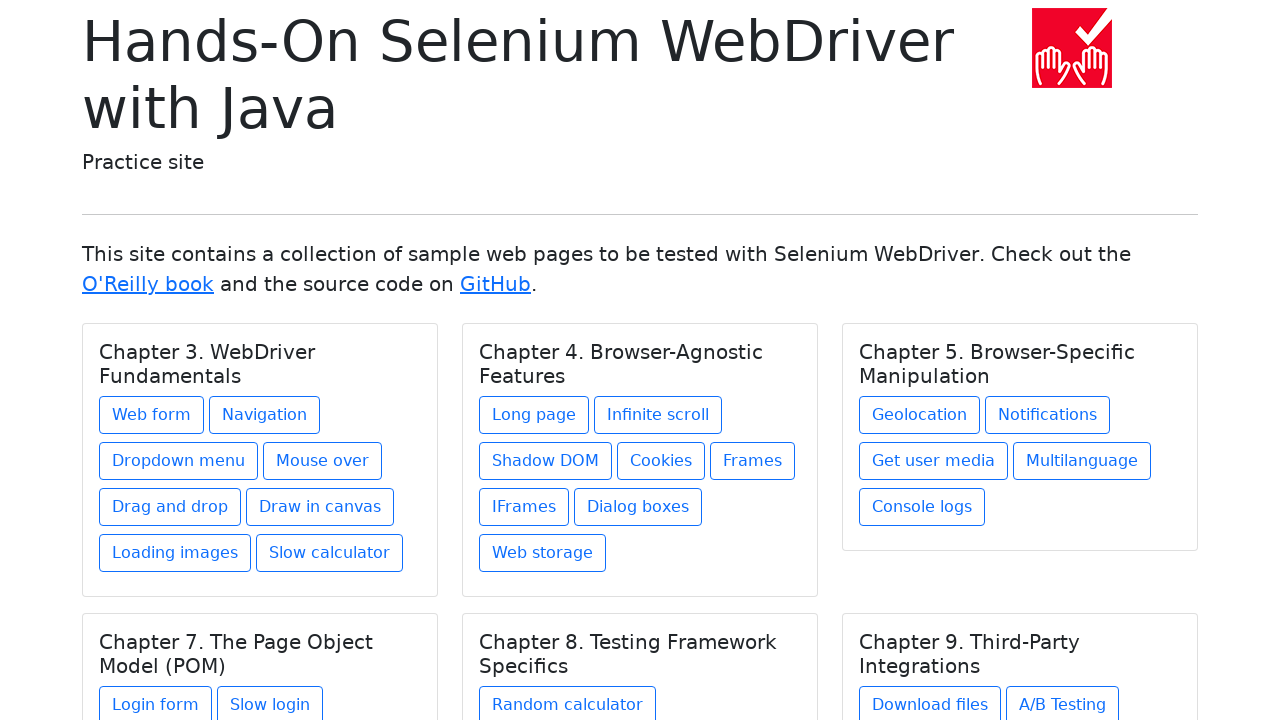

Clicked on the Slow Calculator link under Chapter 3 at (330, 553) on xpath=//h5[text()='Chapter 3. WebDriver Fundamentals']/../a[@href='slow-calculat
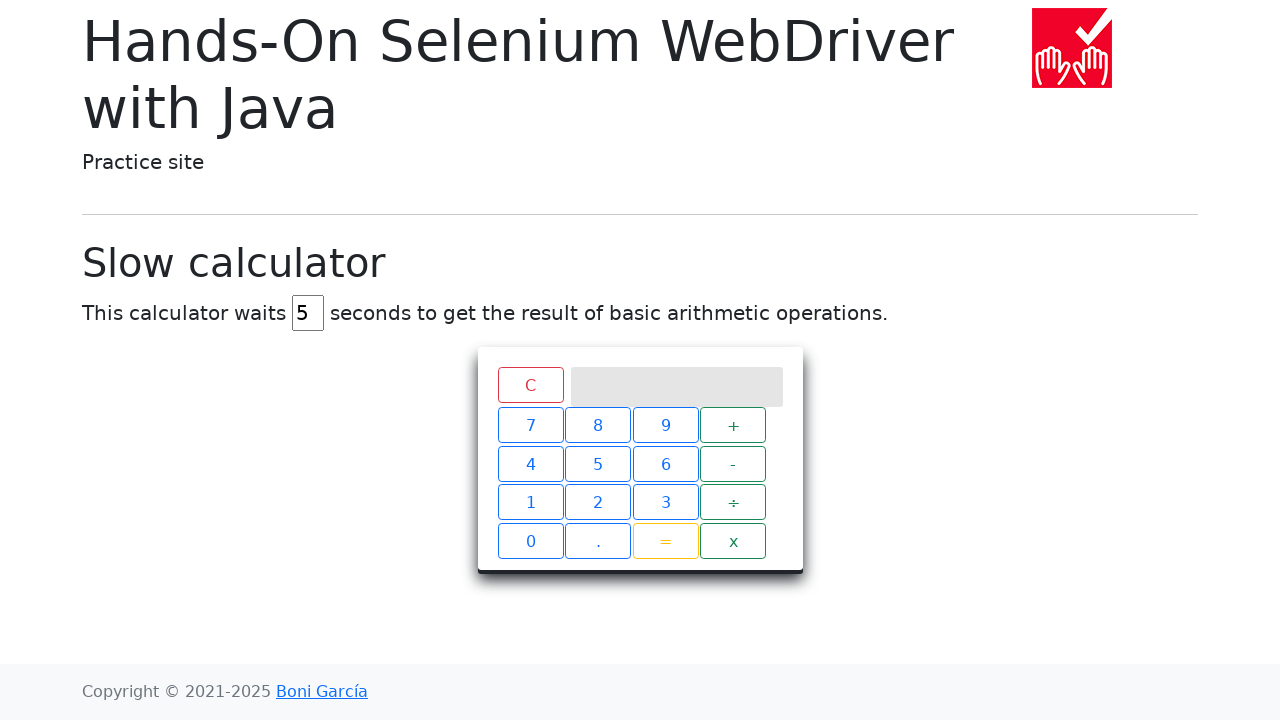

Page title loaded and verified on Slow Calculator page
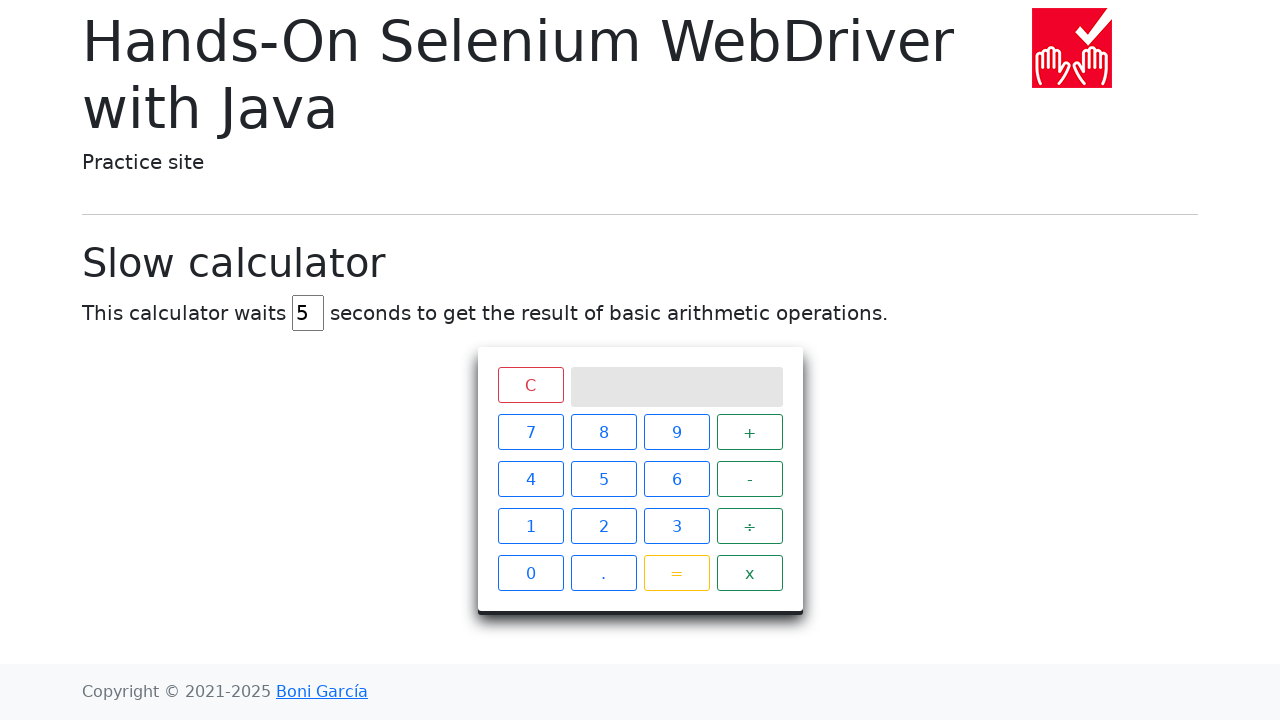

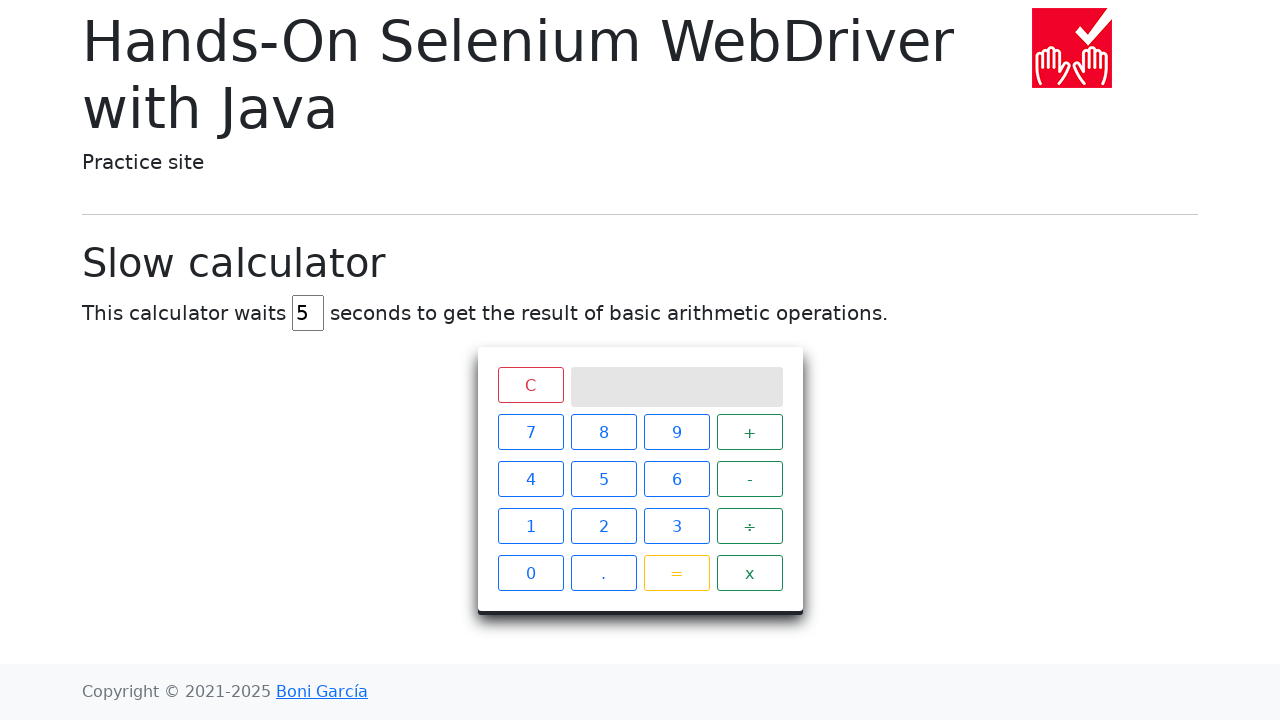